Navigates to the SelectorHub XPath practice page and scrolls to a specific element on the page using Actions class

Starting URL: https://selectorshub.com/xpath-practice-page/

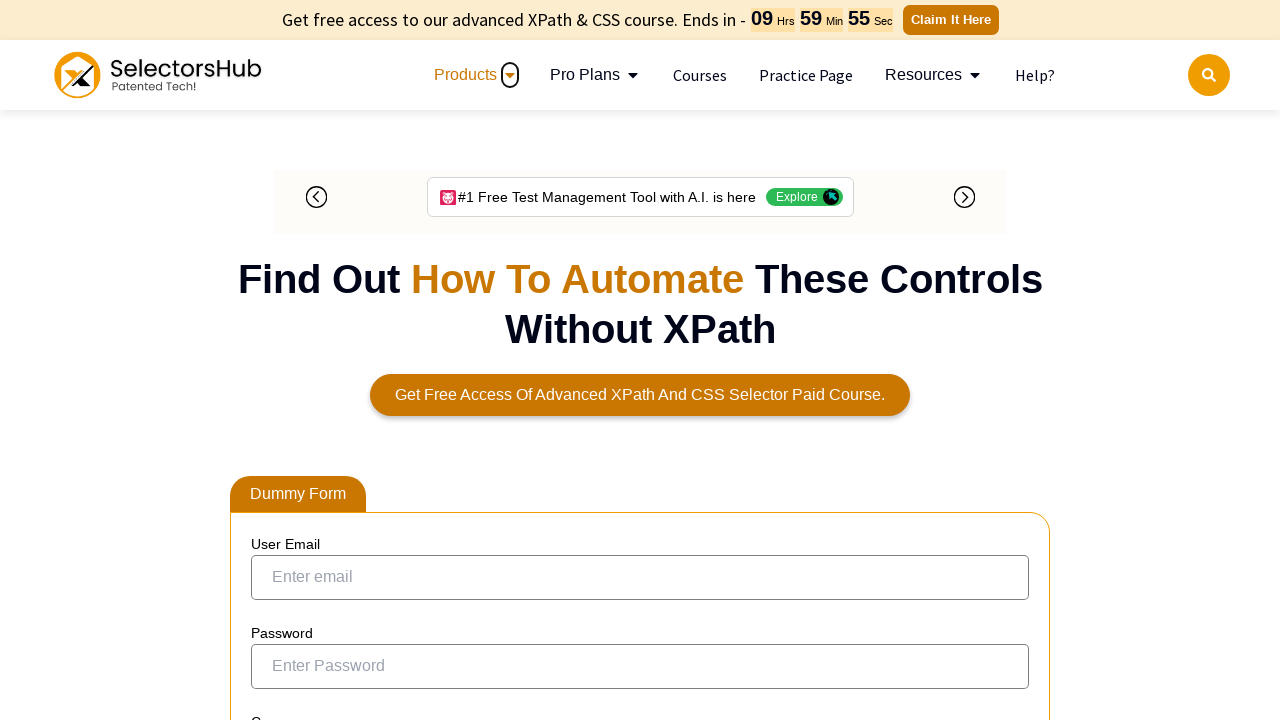

Scrolled to userName div element
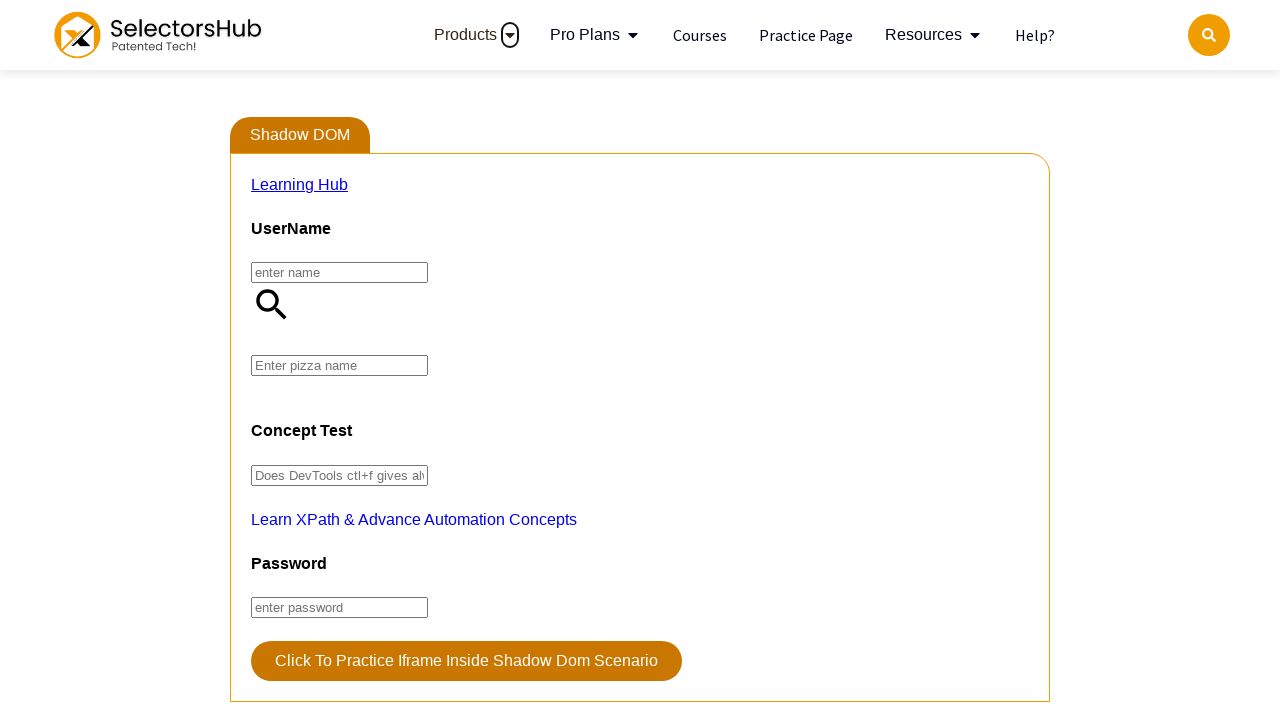

Clicked on userName div element at (640, 352) on xpath=//div[@id='userName']
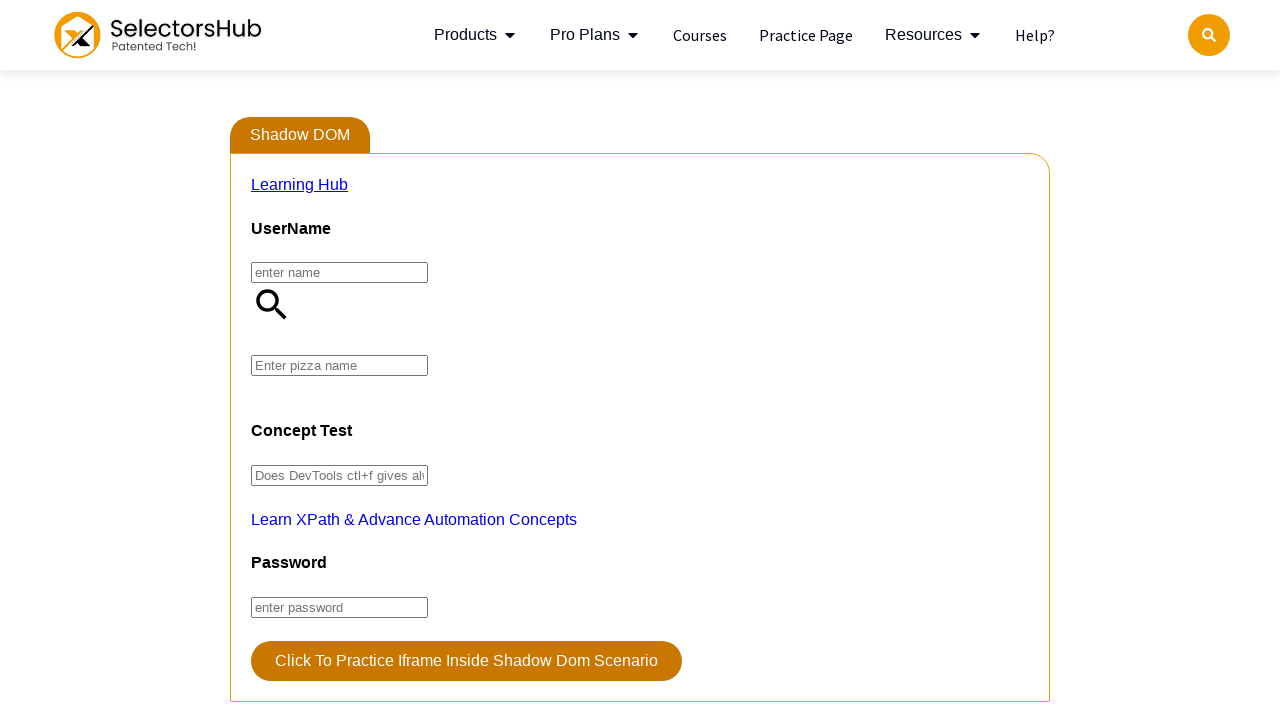

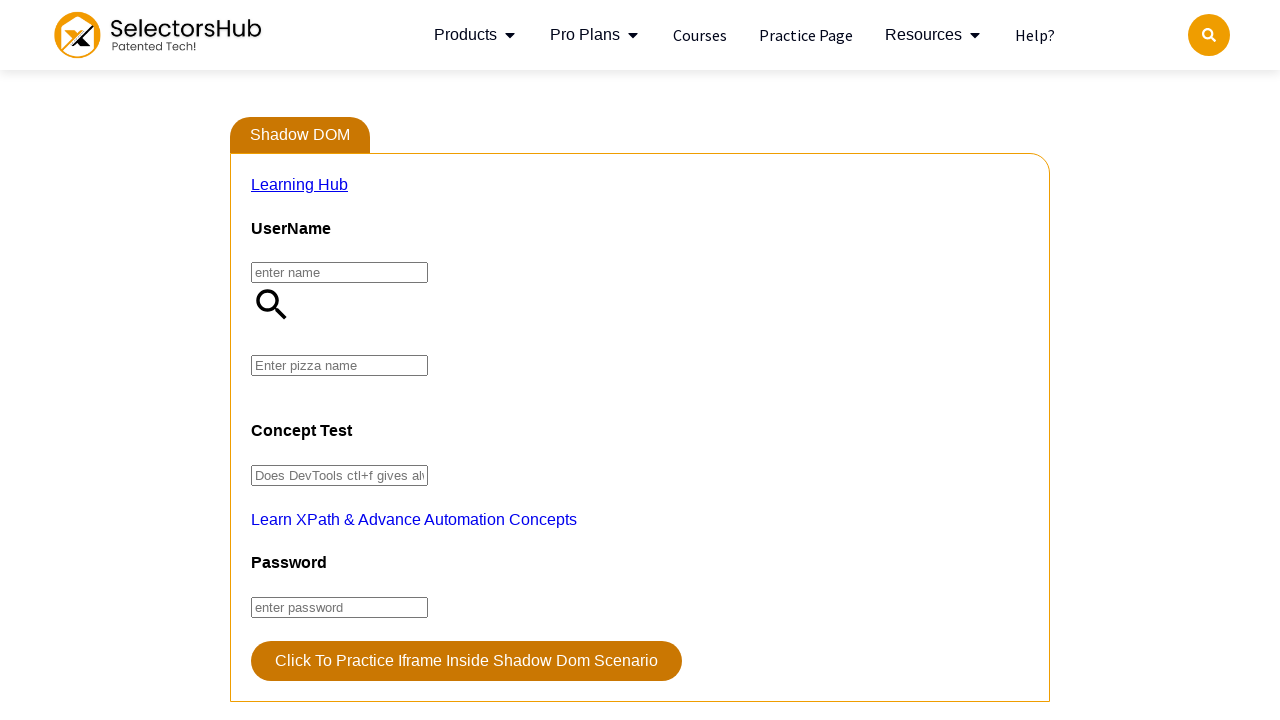